Tests browser forward navigation after going back

Starting URL: https://selenium.dev/selenium/web/mouse_interaction.html

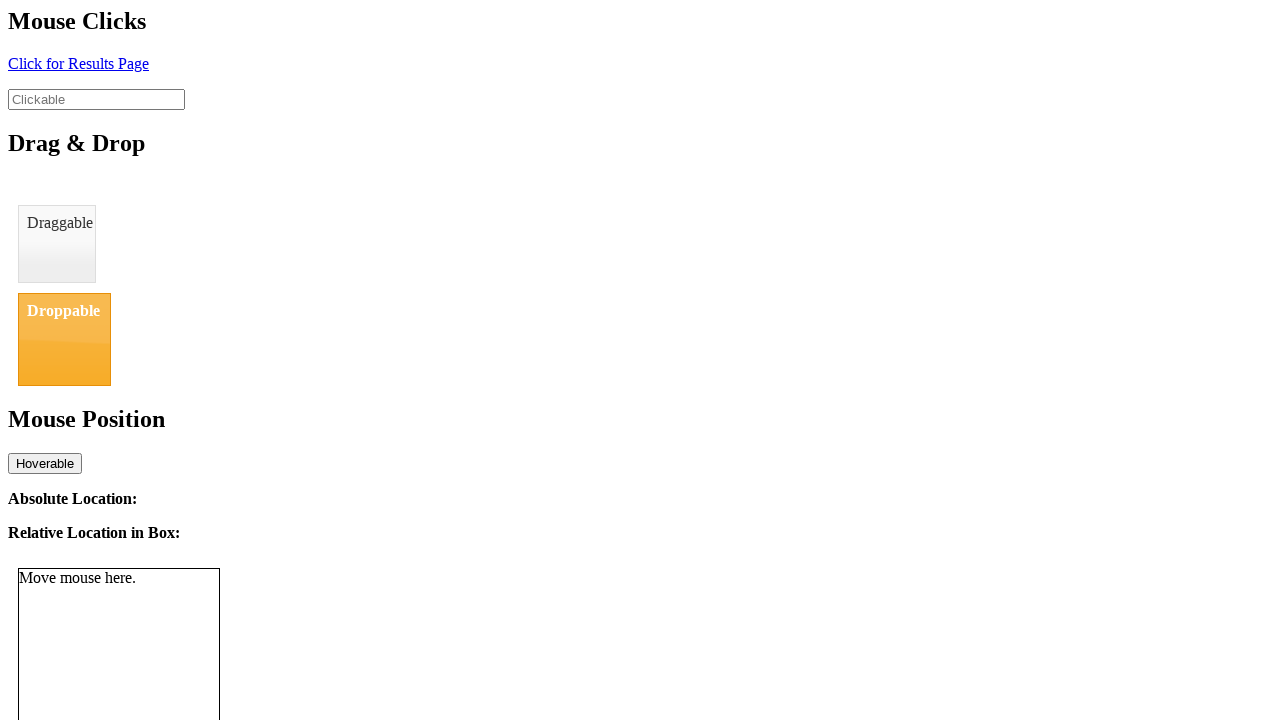

Clicked #click element to navigate to result page at (78, 63) on #click
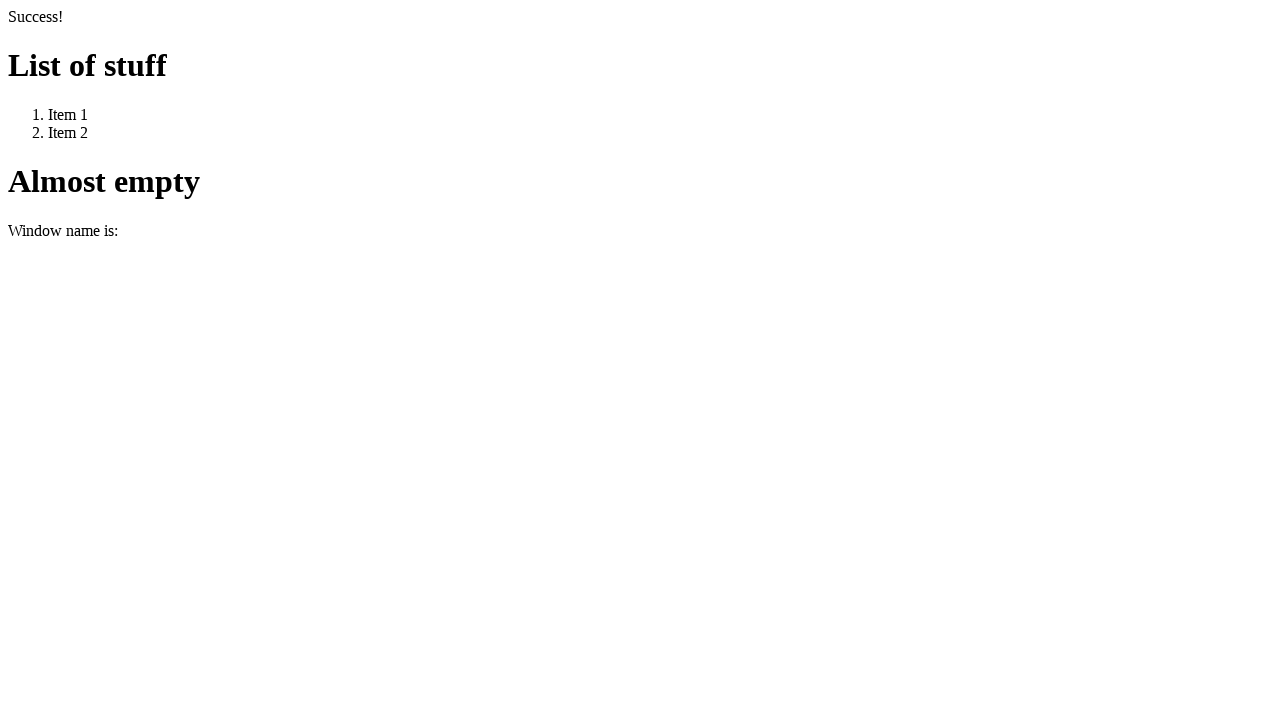

Waited for URL to change to resultPage.html
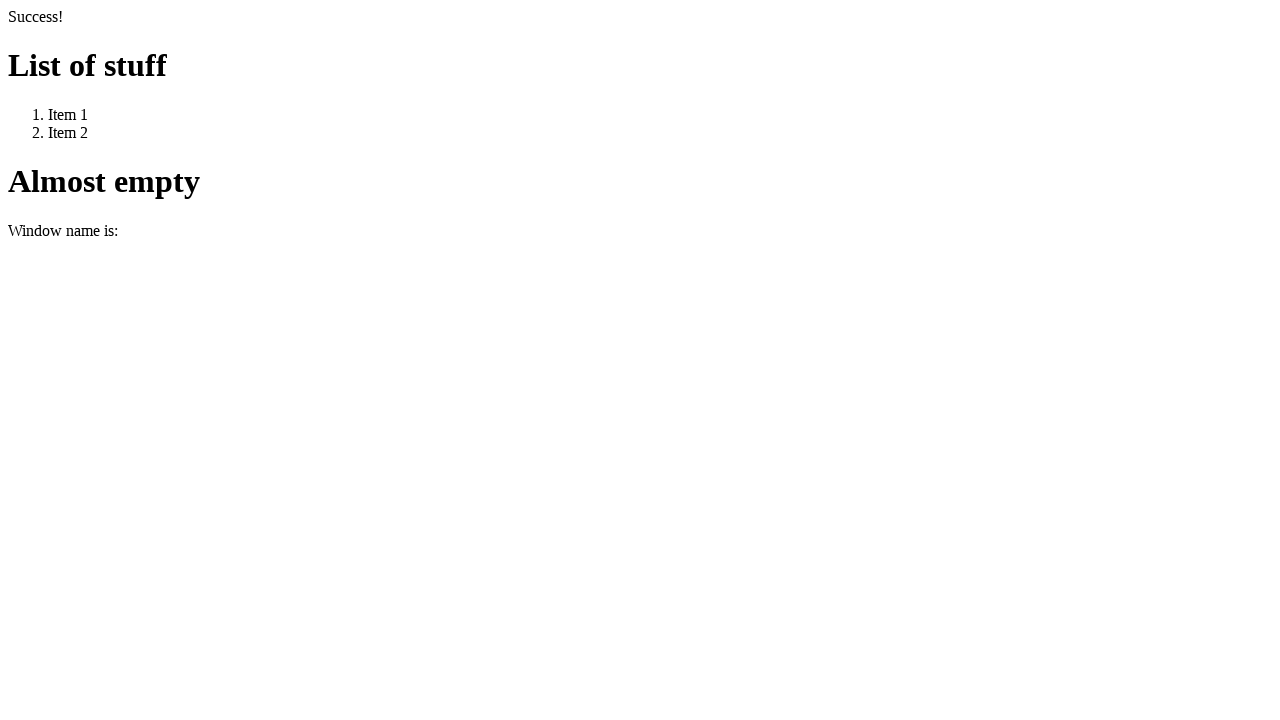

Navigated back in browser history
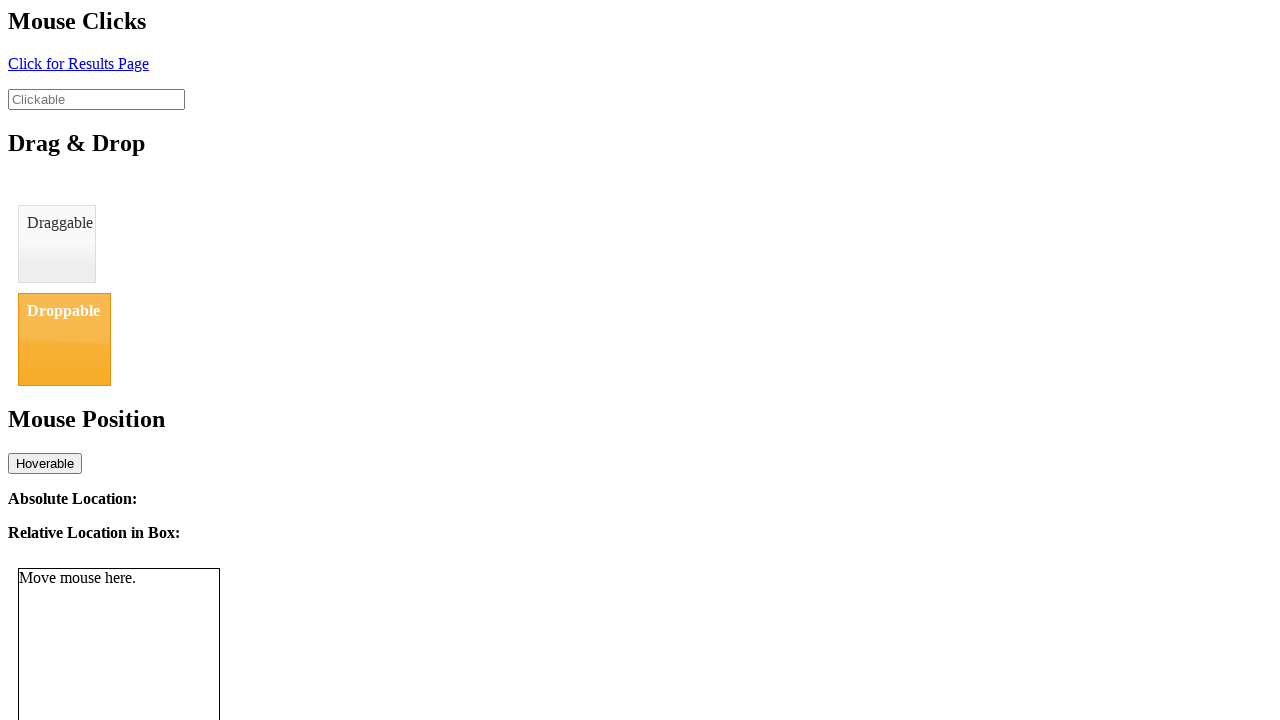

Verified page title is 'BasicMouseInterfaceTest' after going back
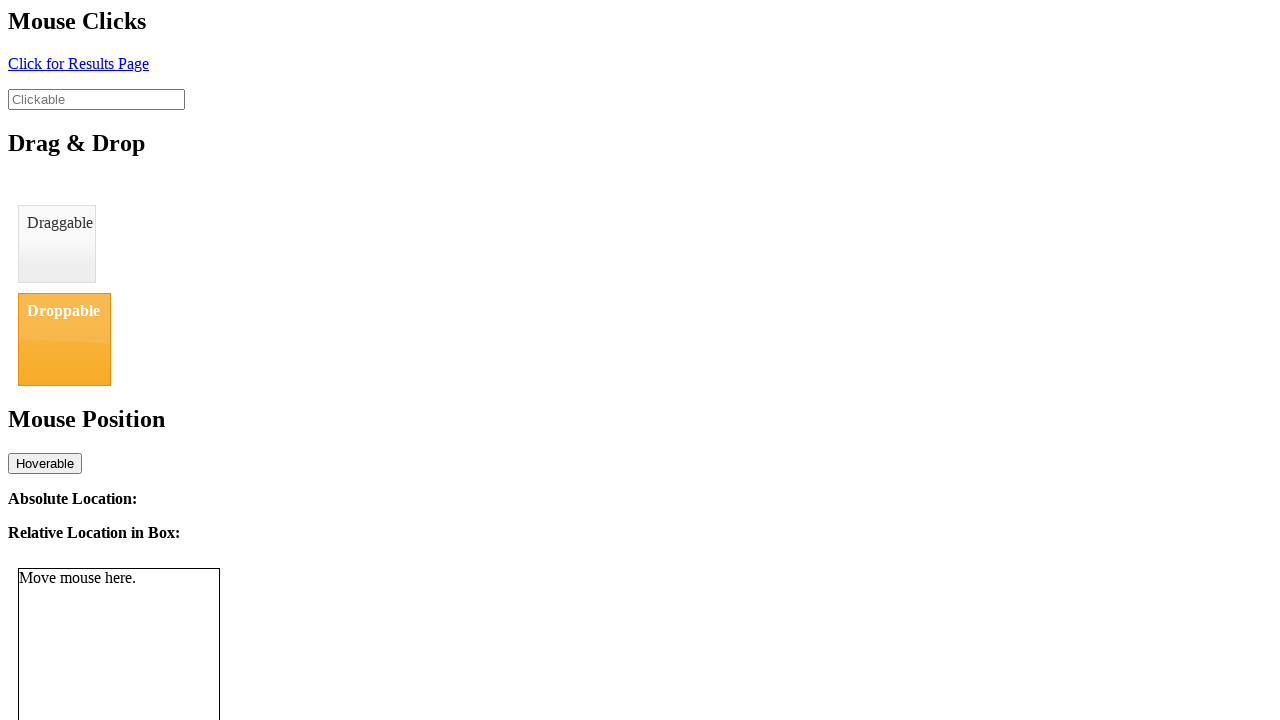

Navigated forward in browser history
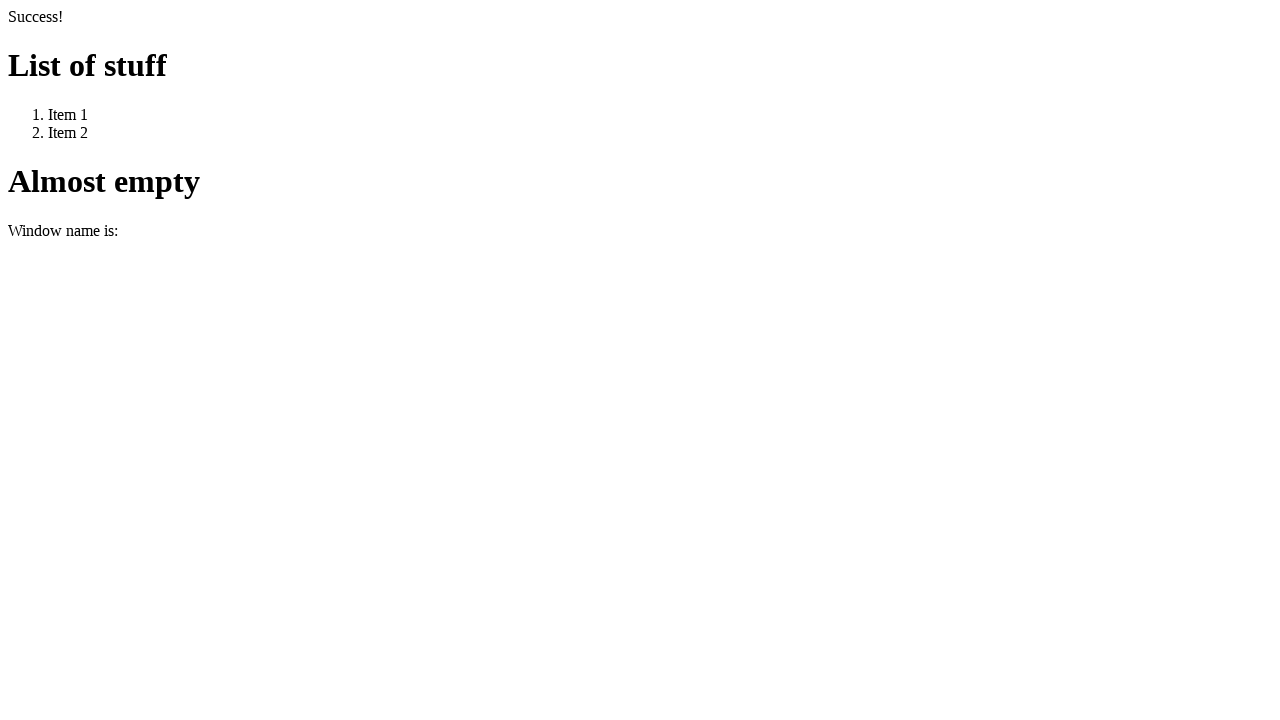

Verified page title is 'We Arrive Here' after going forward
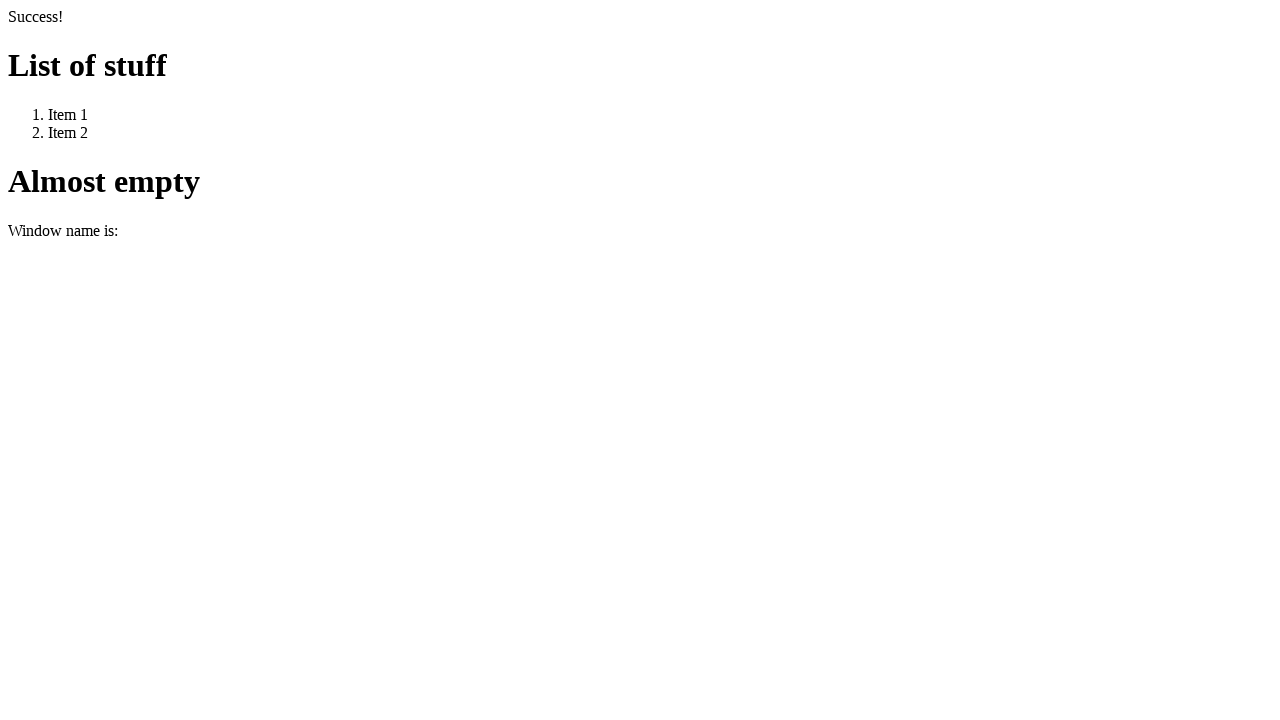

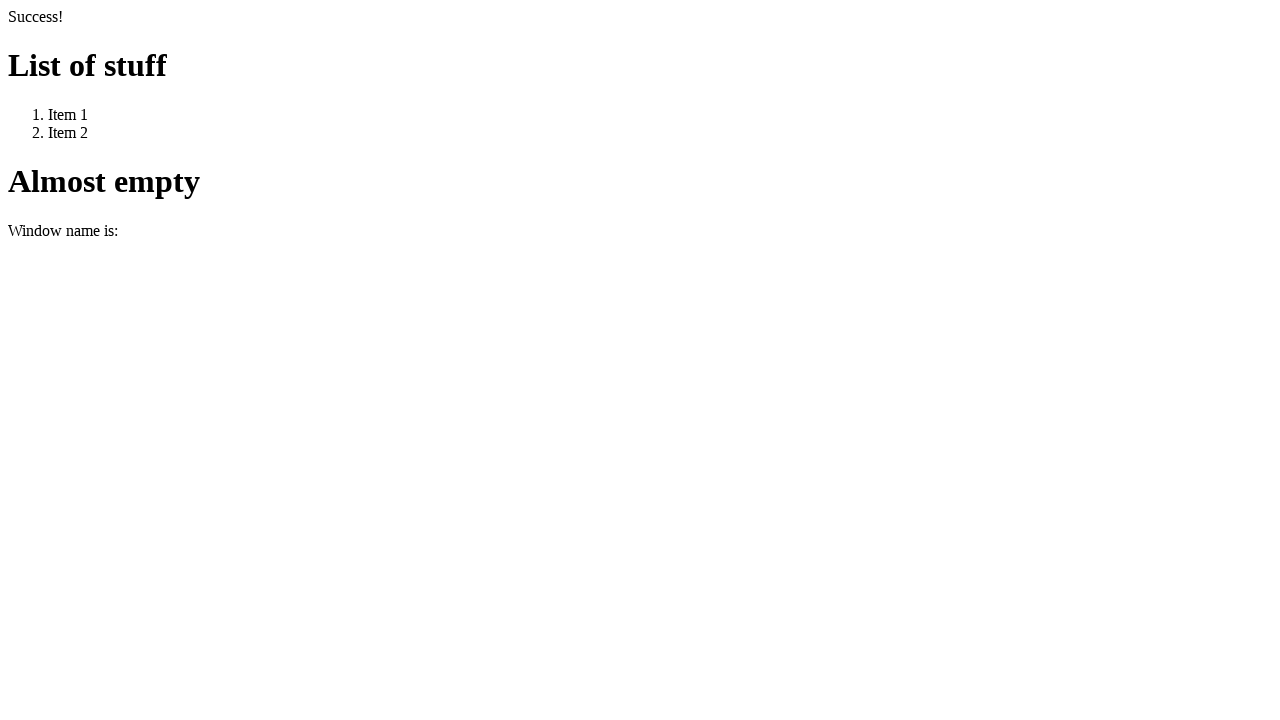